Tests pause command by scrolling to unordered list, clicking alert button and accepting the alert

Starting URL: http://omayo.blogspot.com

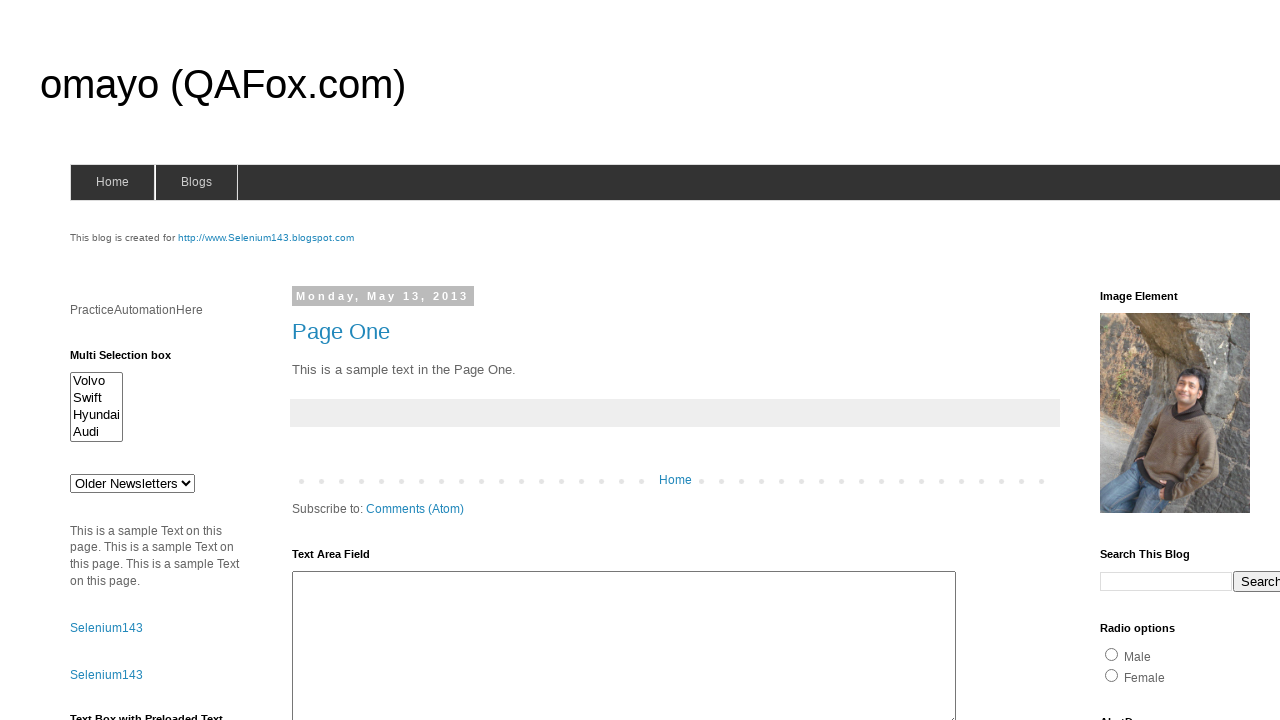

Scrolled to unordered list element
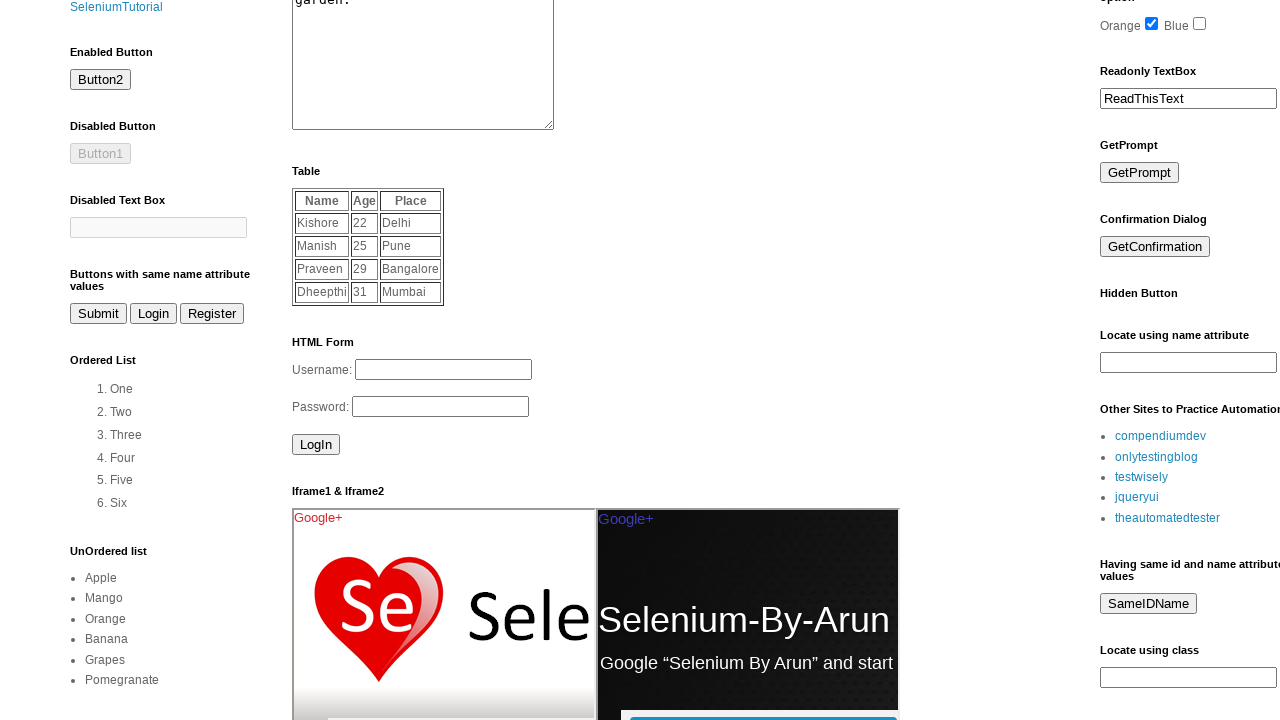

Clicked alert button at (155, 360) on #alert2
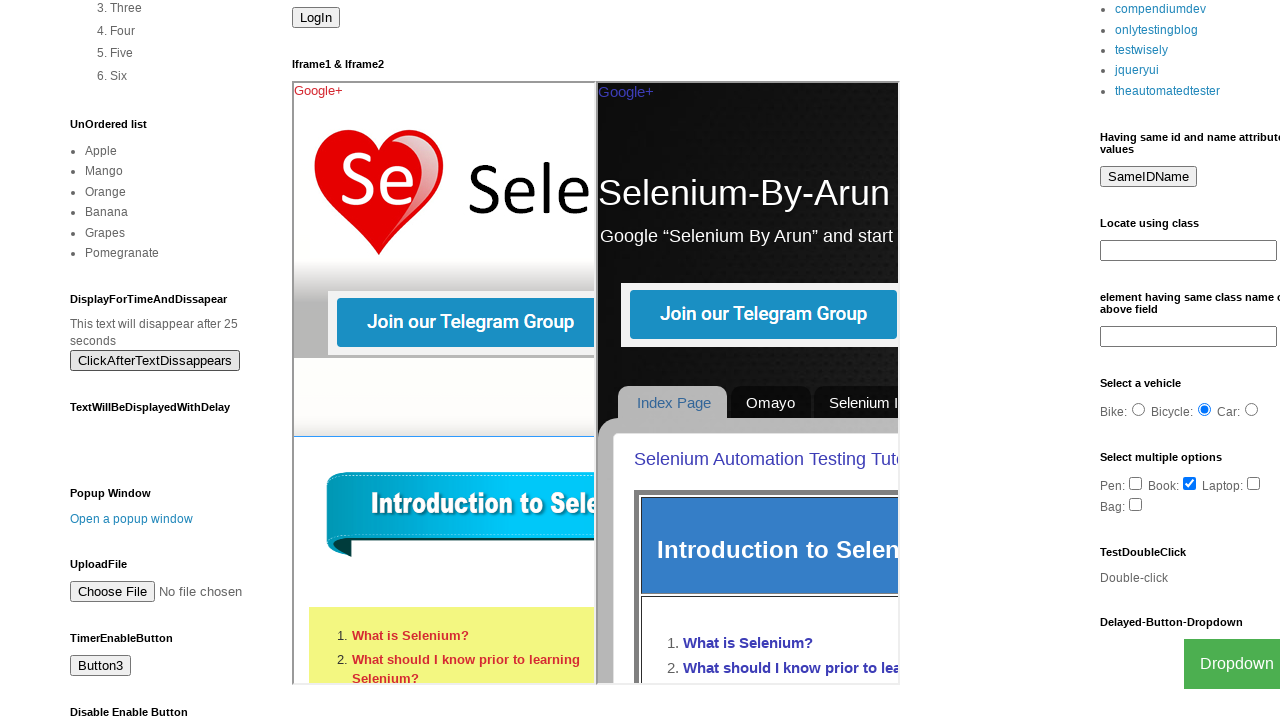

Accepted alert dialog
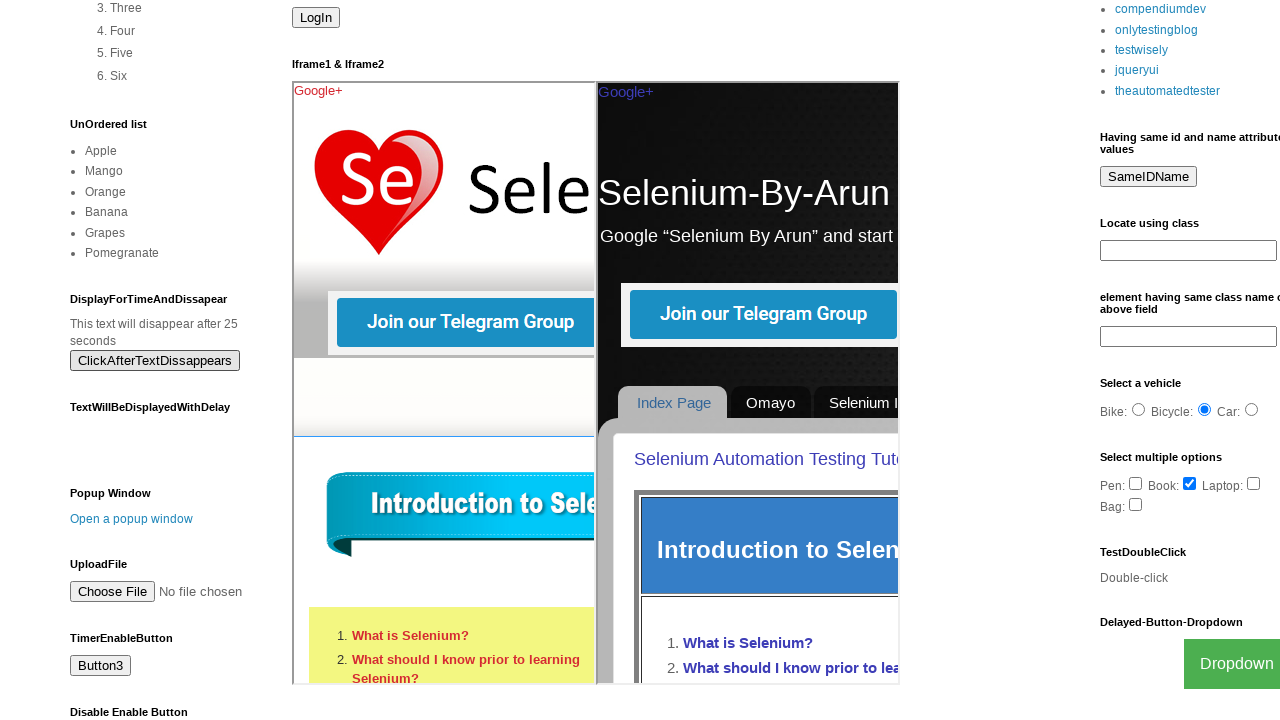

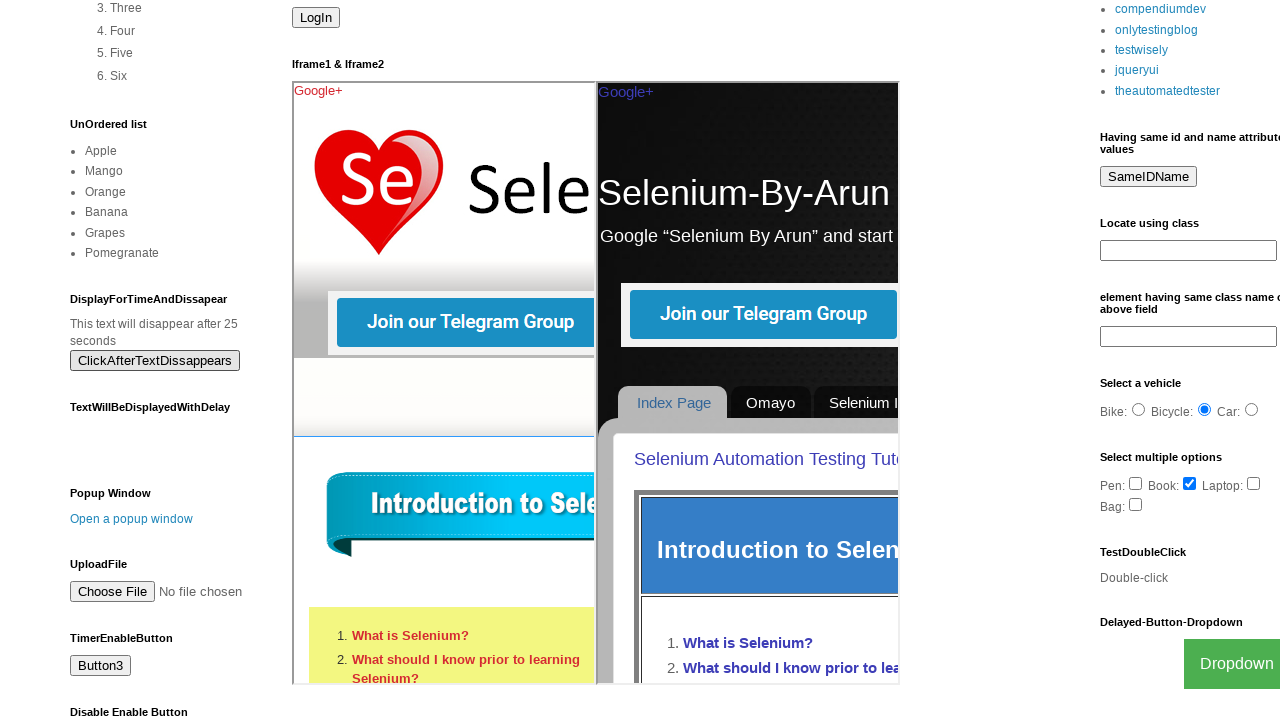